Tests browser navigation methods by navigating to a website, going back, forward, refreshing the page, and then navigating to additional pages on the same site.

Starting URL: https://qspiders.com/

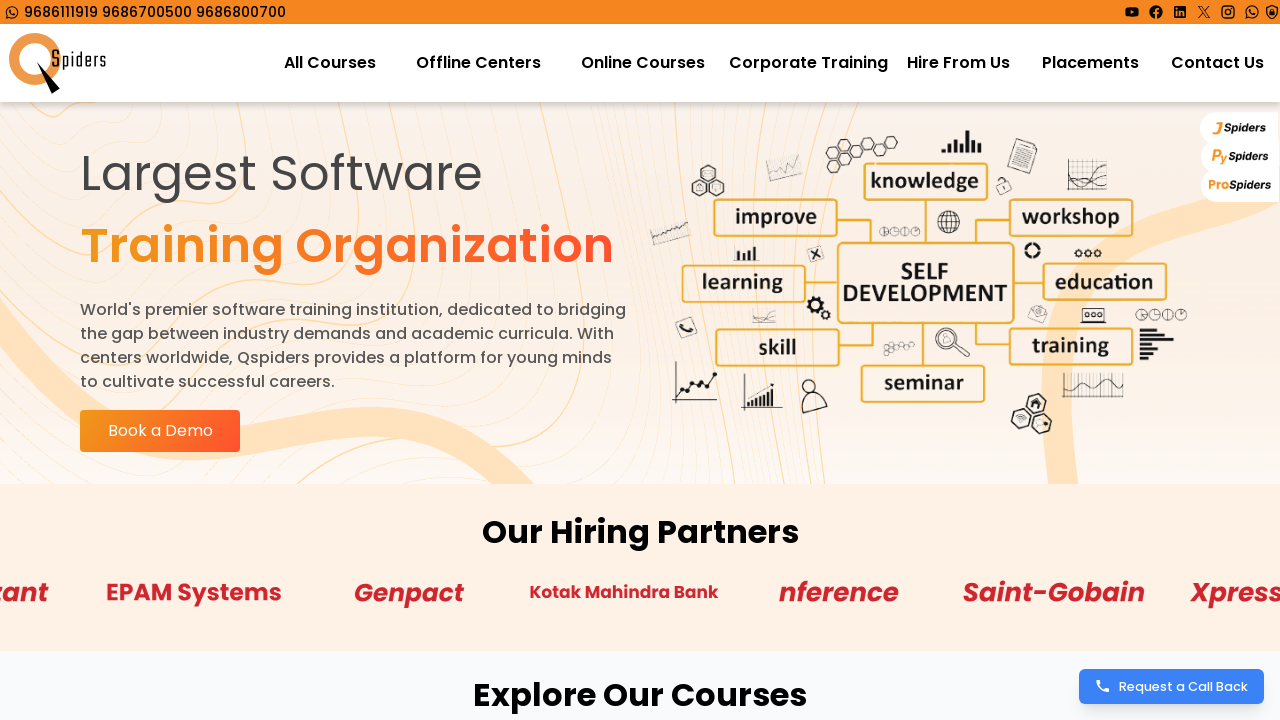

Navigated back to previous page in history
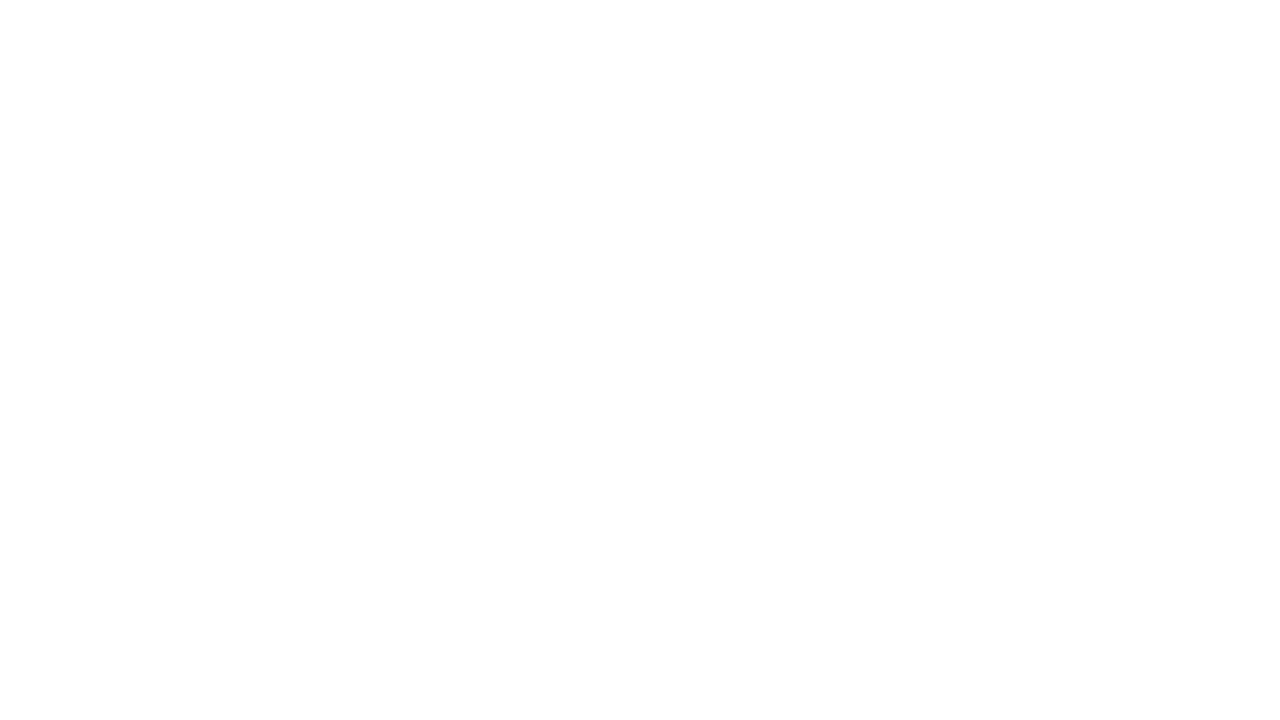

Navigated forward to next page in history
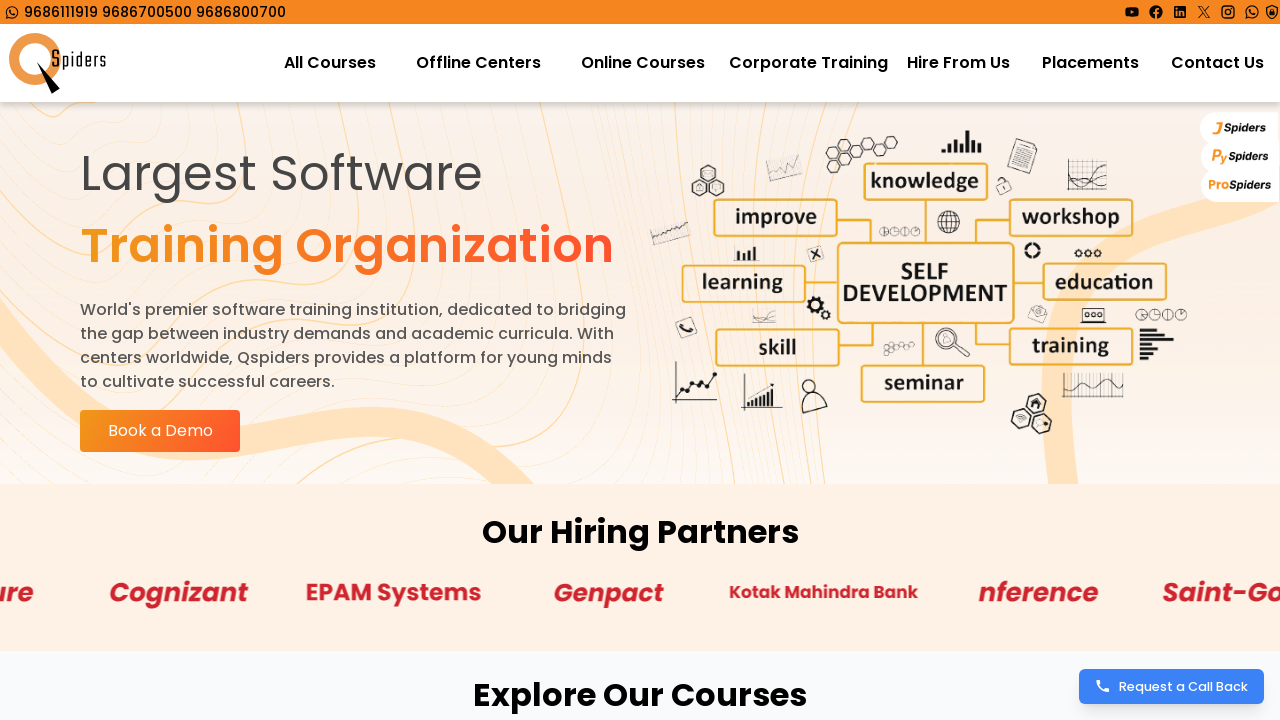

Refreshed the current page
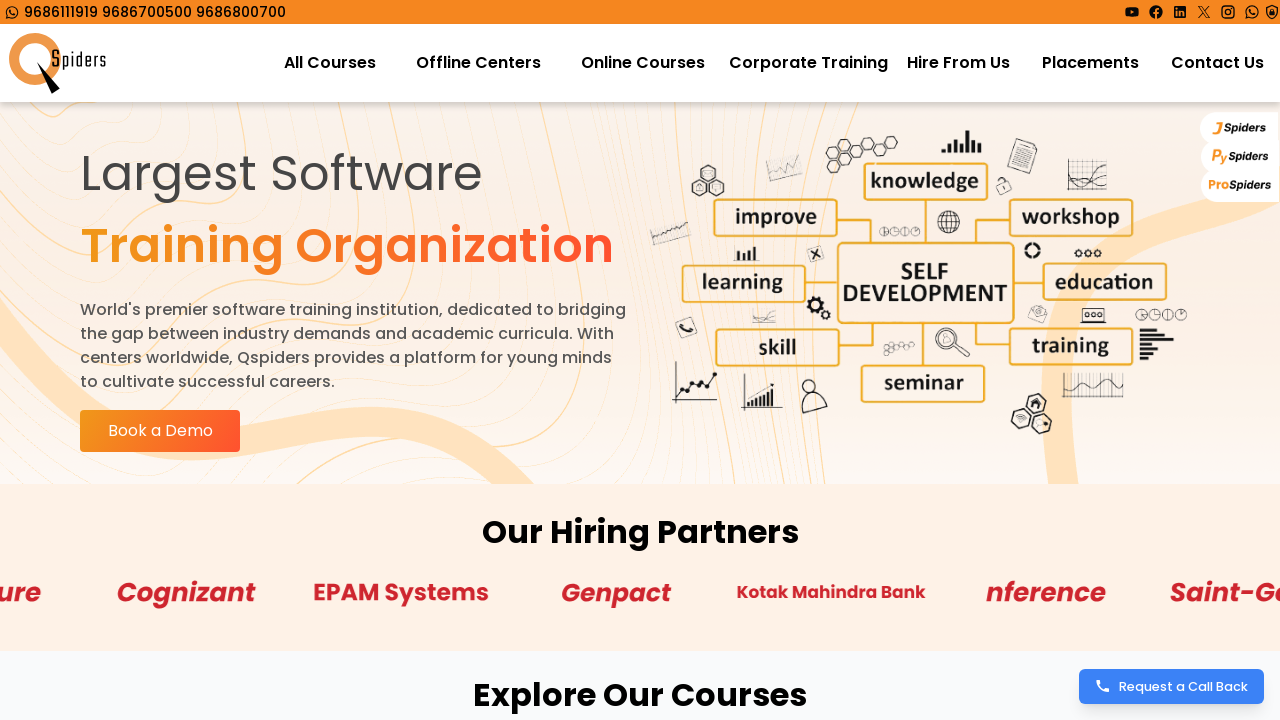

Navigated to placements page at https://qspiders.com/placements
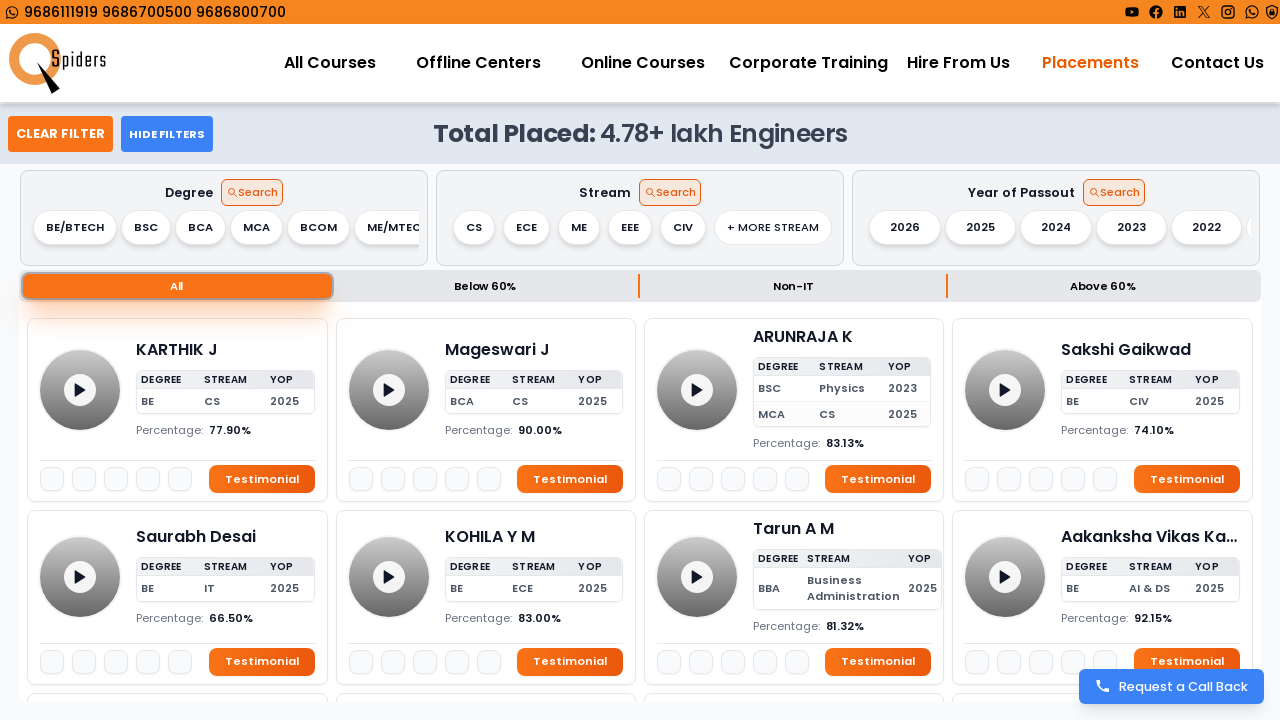

Navigated to contact us page at https://qspiders.com/contactUs
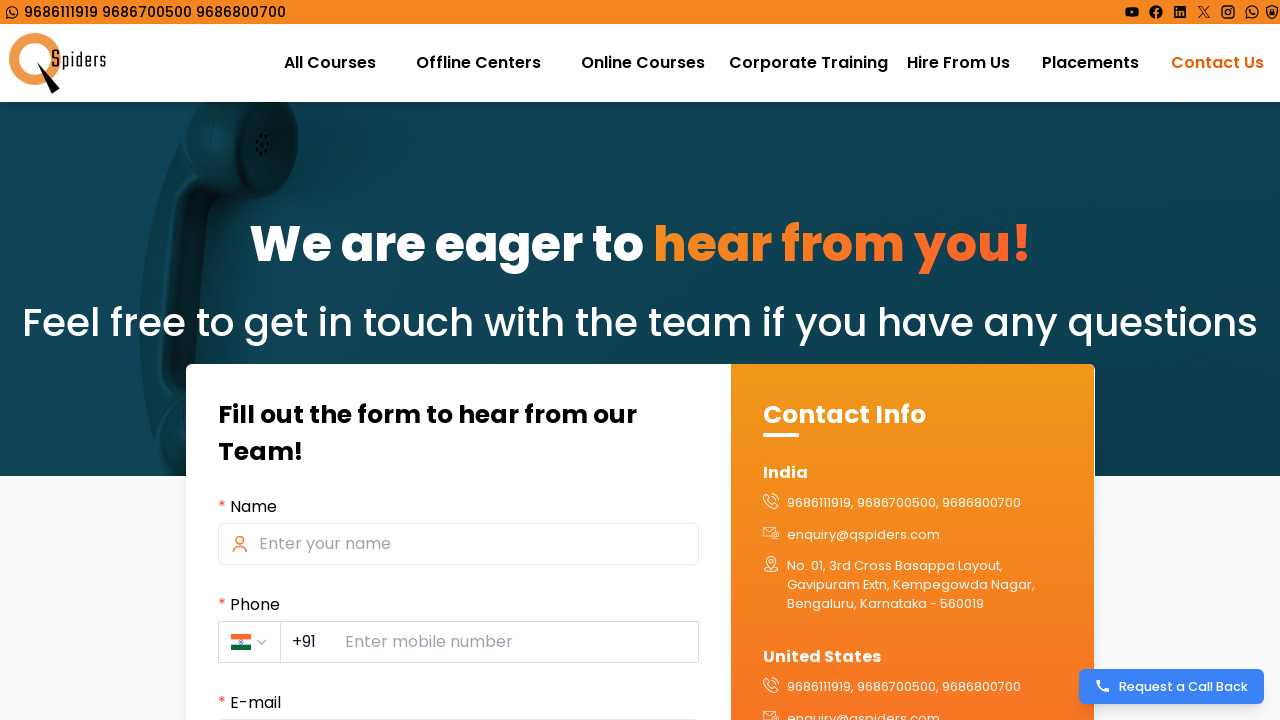

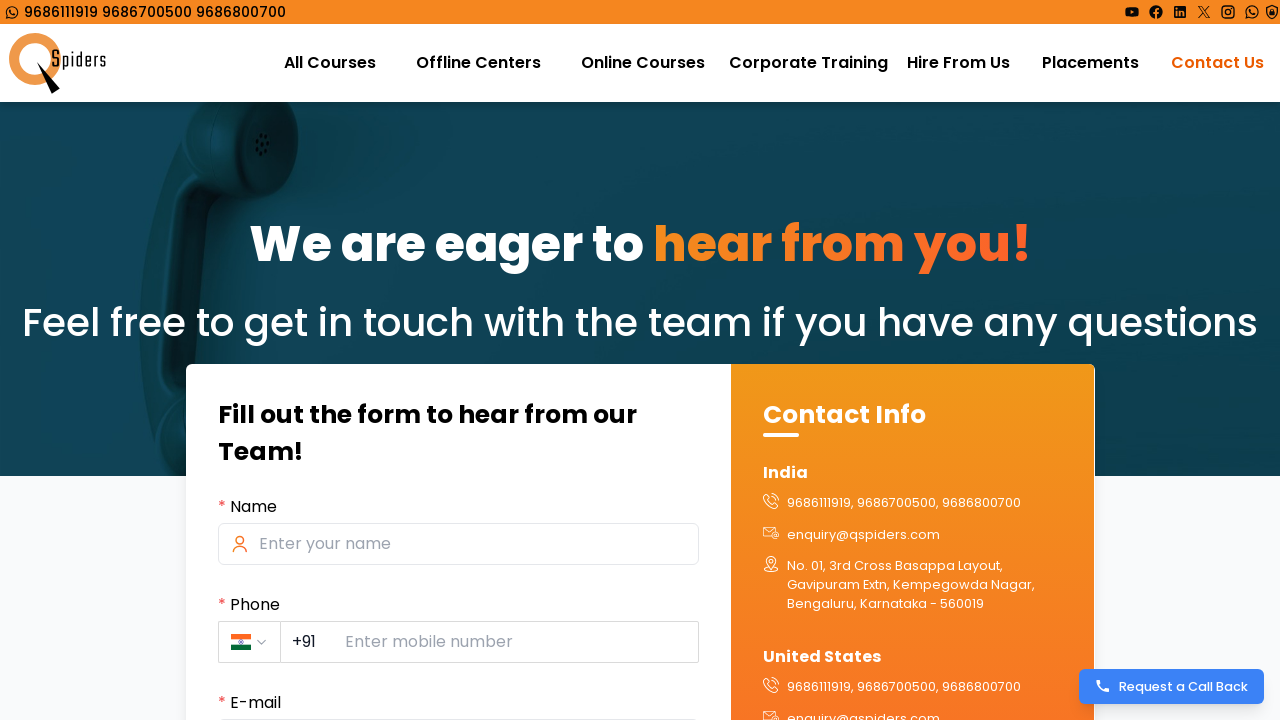